Navigates to an Angular demo application and clicks on the library link to test page navigation

Starting URL: https://rahulshettyacademy.com/angularAppdemo/

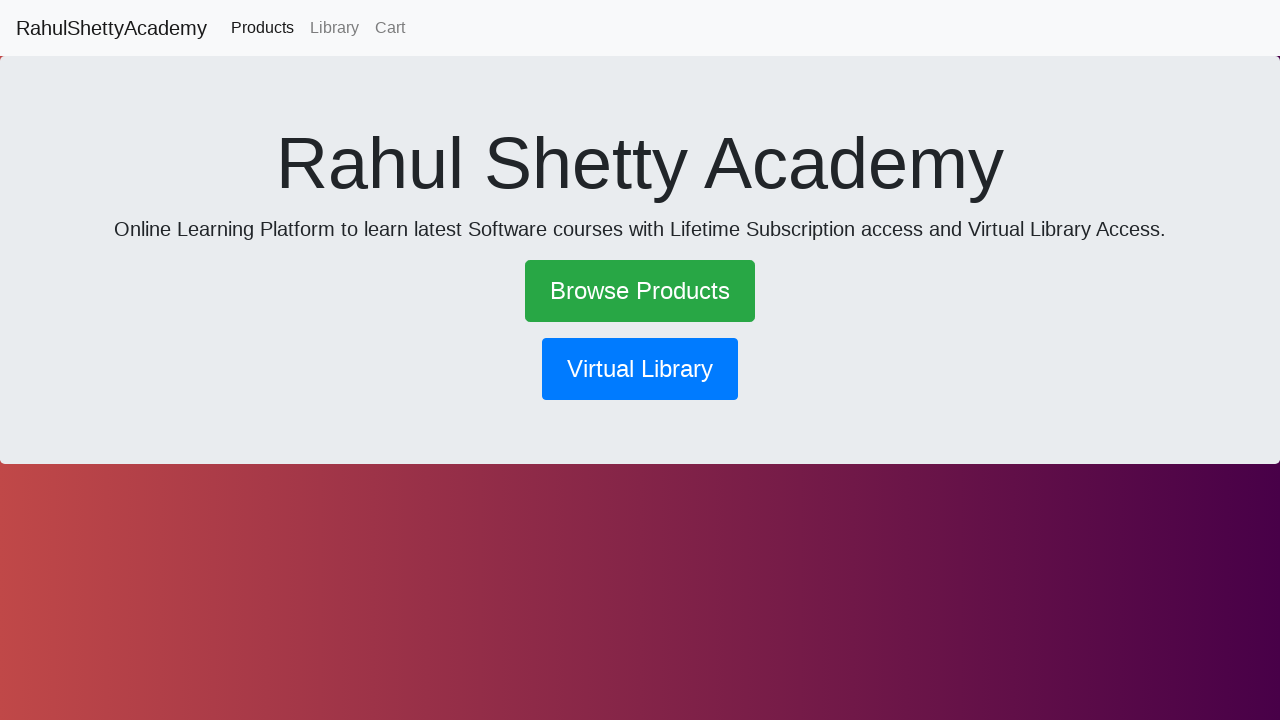

Clicked on library navigation link at (334, 28) on [routerlink='/library']
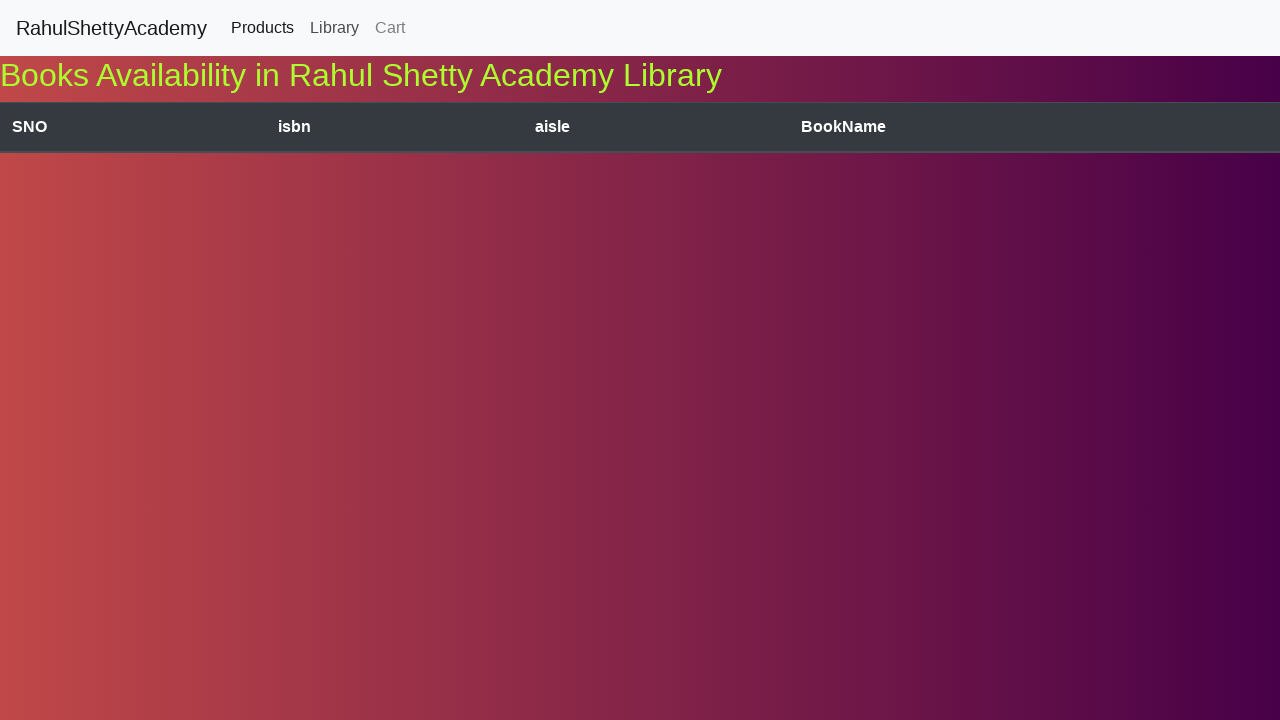

Page navigation completed and network idle
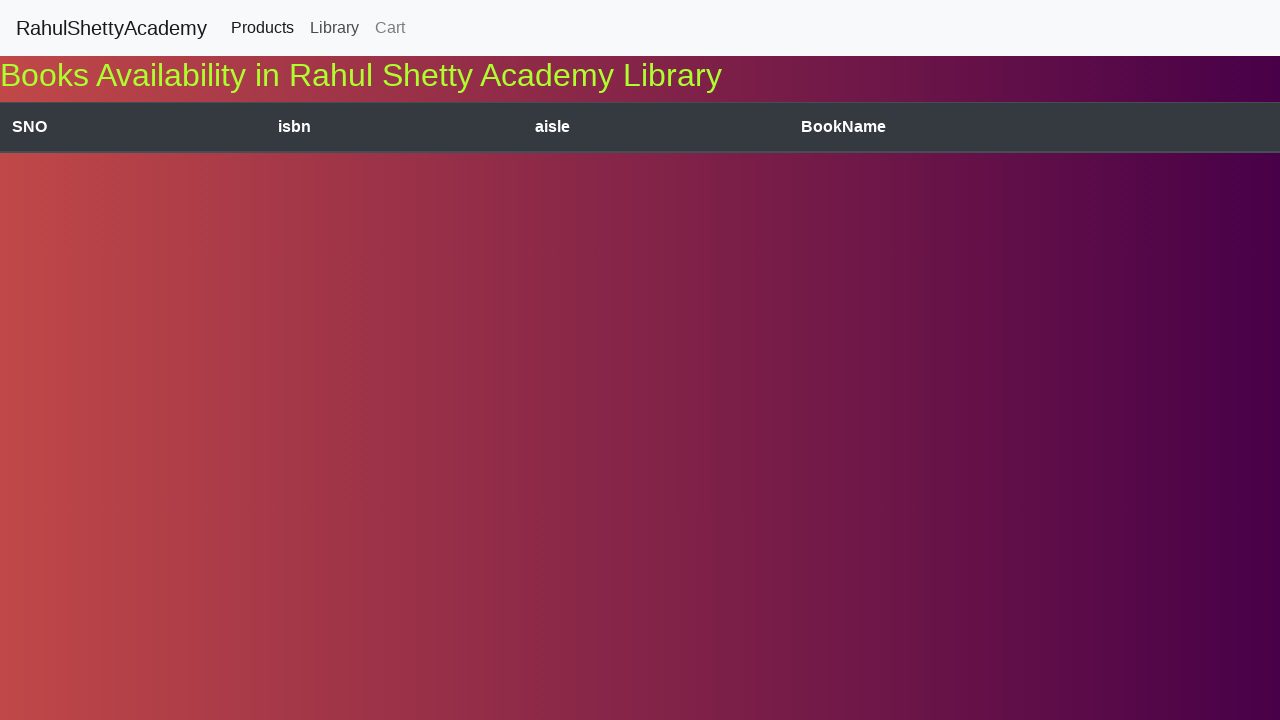

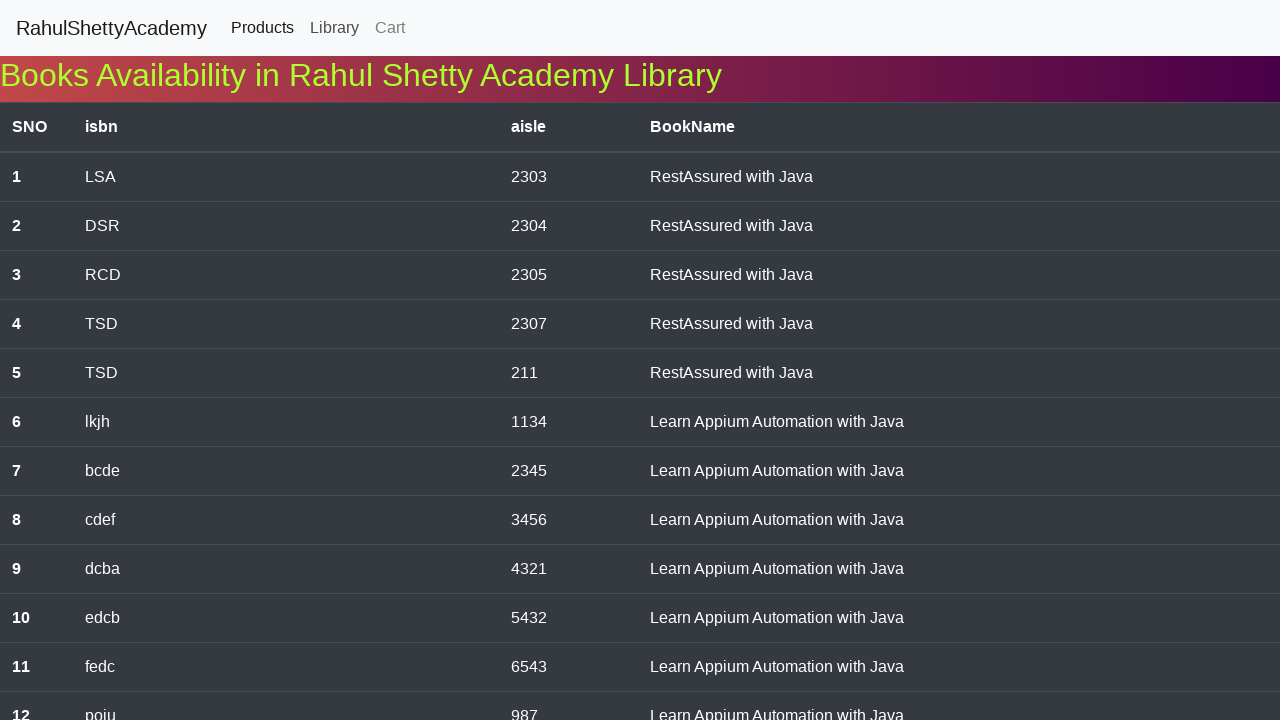